Tests filling in the first and second input fields of the calculator with values and verifies the inputs are correctly set

Starting URL: http://juliemr.github.io/protractor-demo/

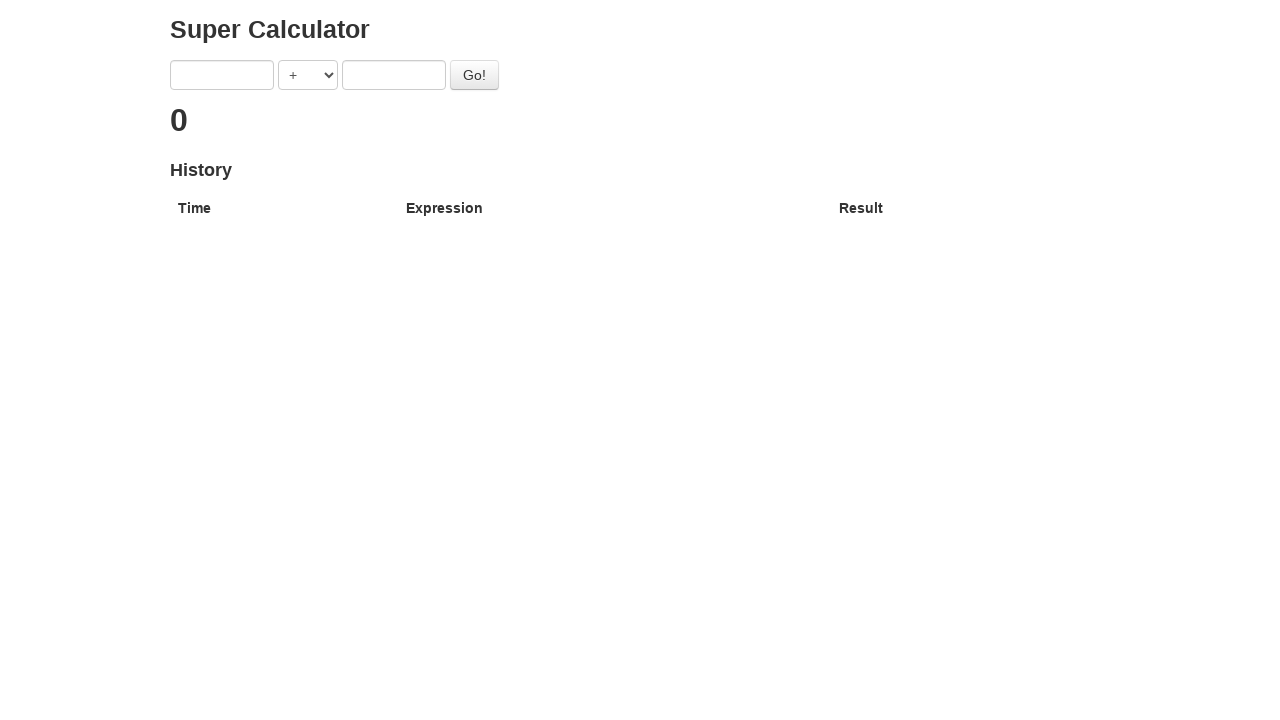

Filled first input field with value '1' on input[ng-model='first']
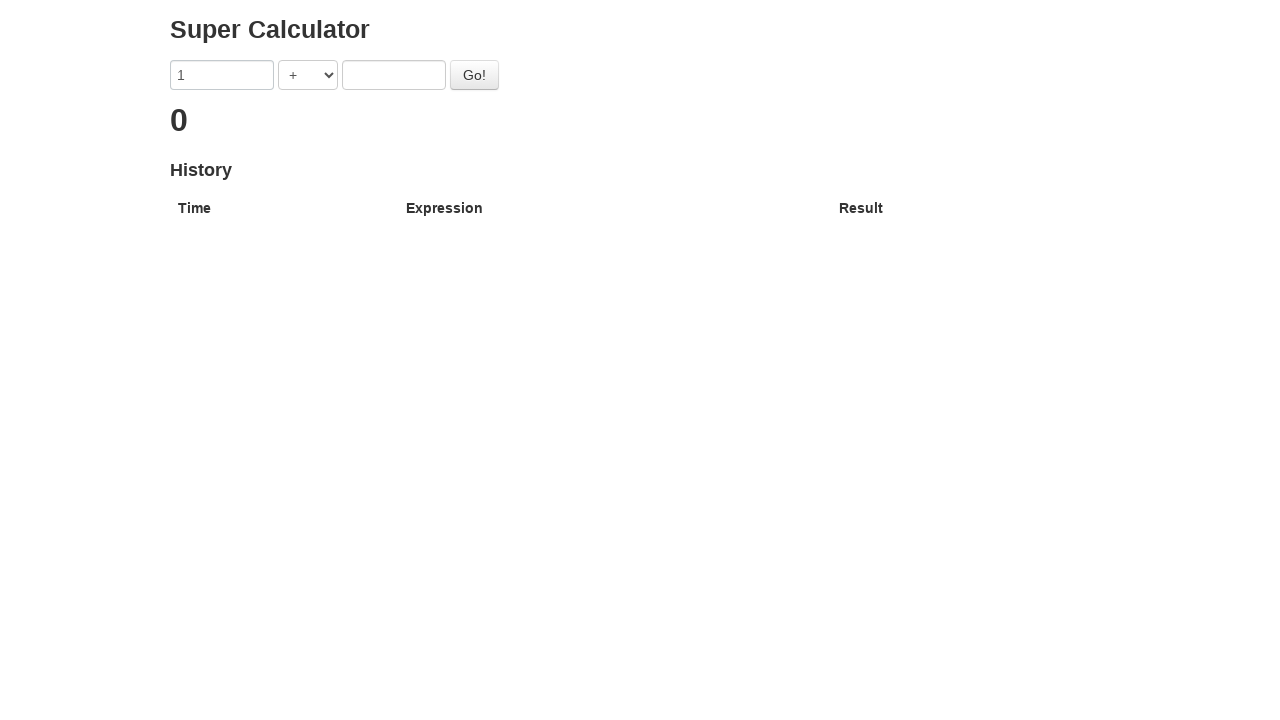

Filled second input field with value '1' on input[ng-model='second']
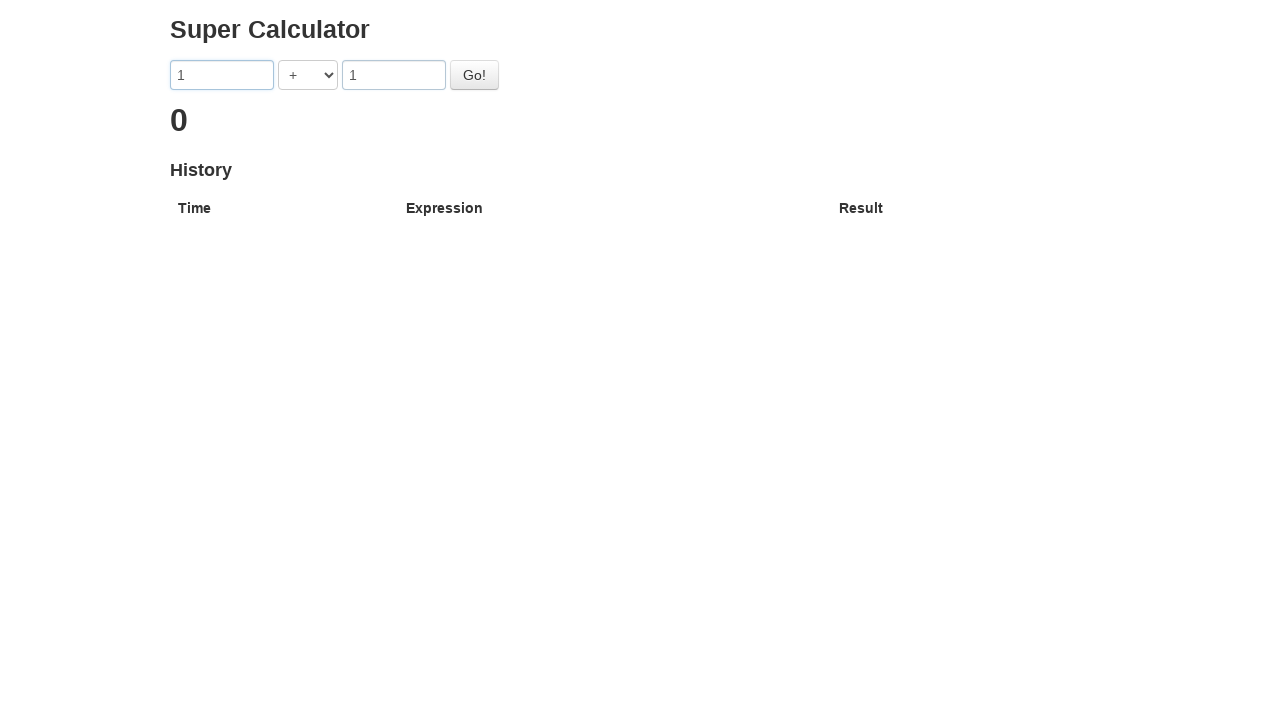

Verified first input field value is '1'
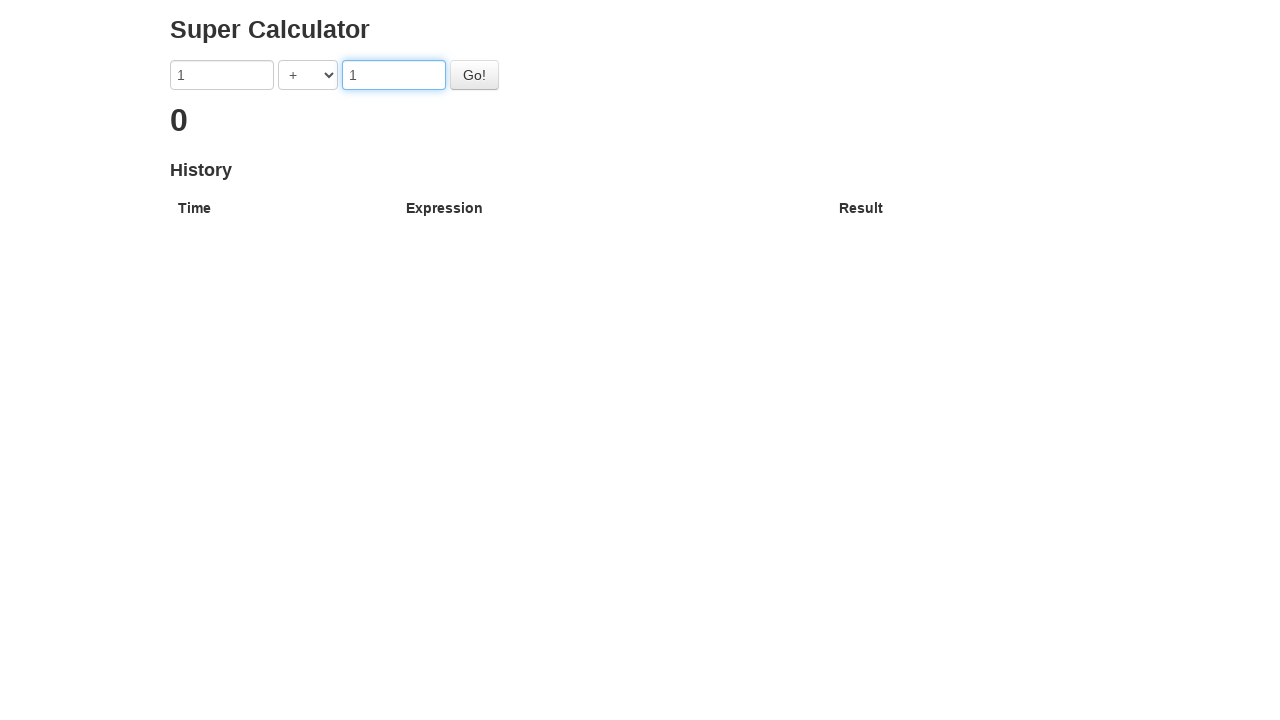

Verified second input field value is '1'
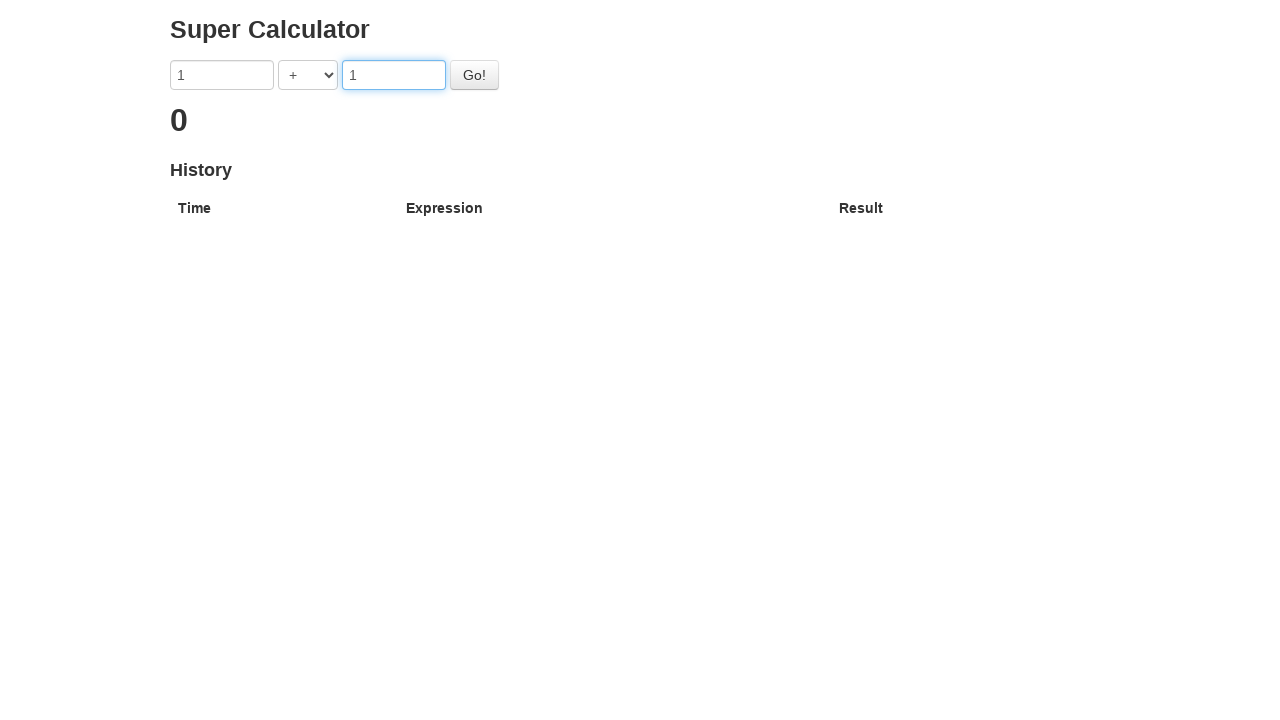

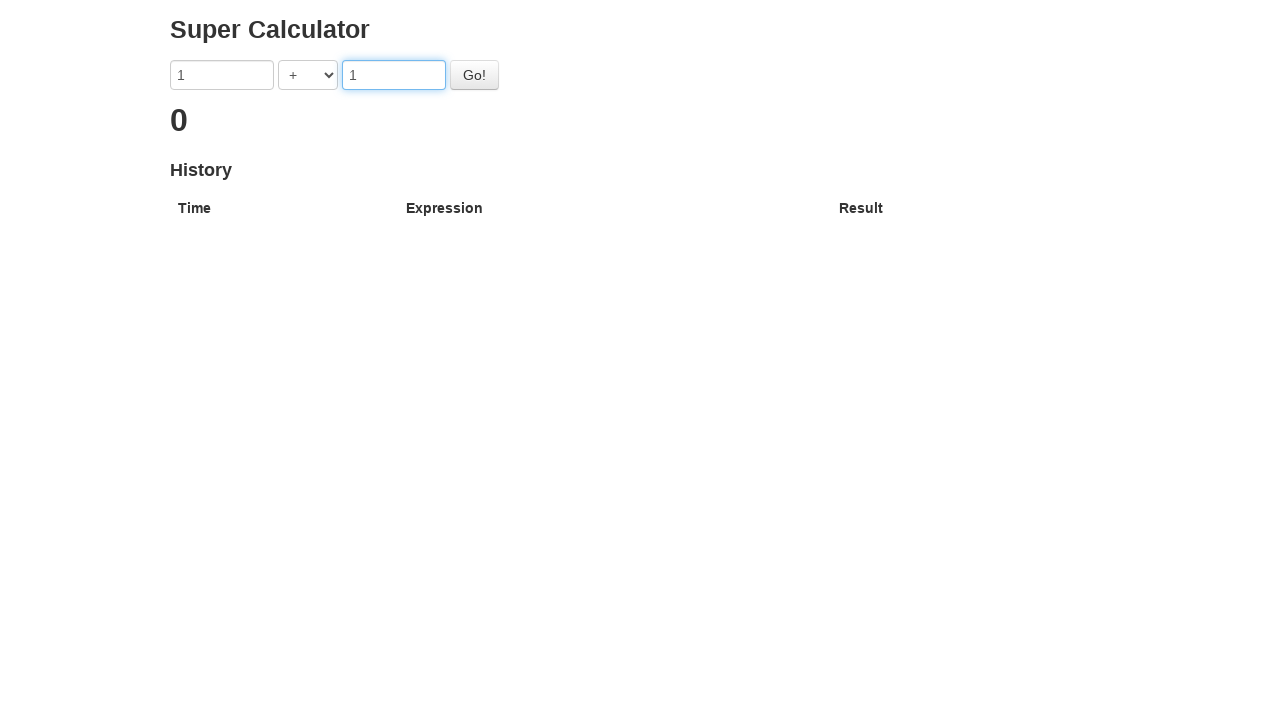